Tests hover functionality by moving mouse over three different images and verifying that user information and profile links become visible on hover

Starting URL: https://practice.cydeo.com/hovers

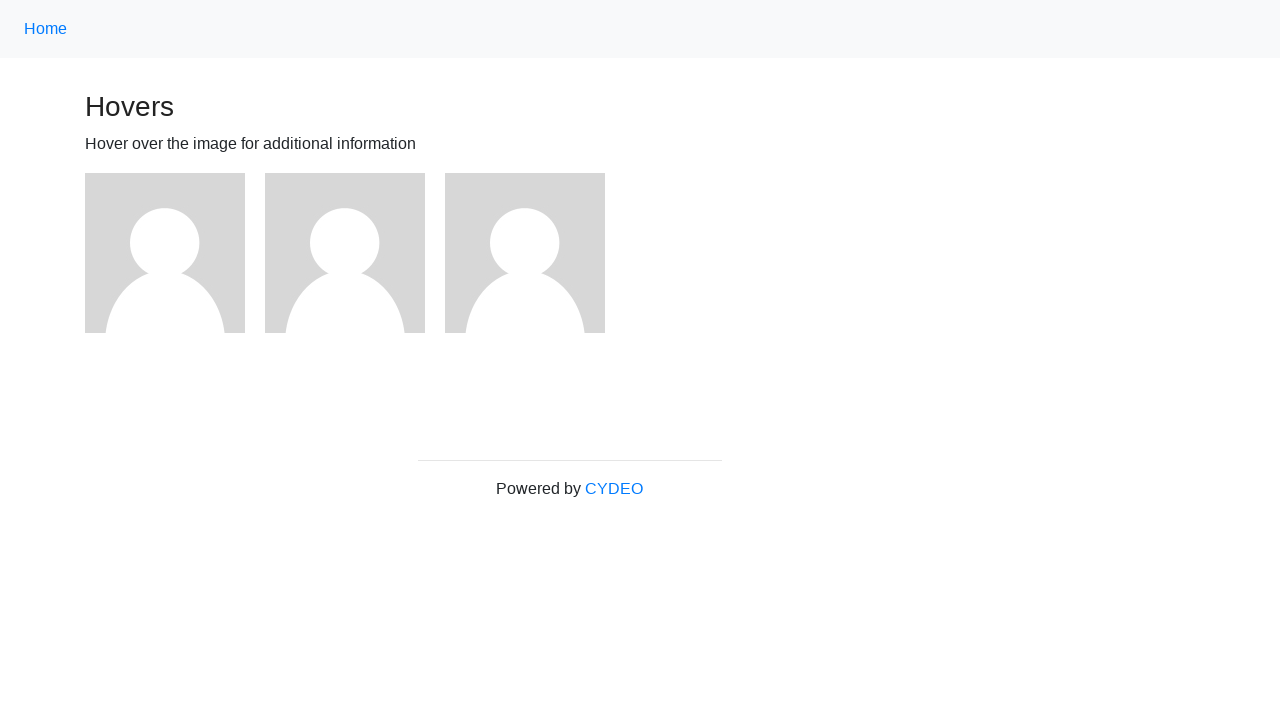

Hovered over first image at (165, 253) on (//img)[1]
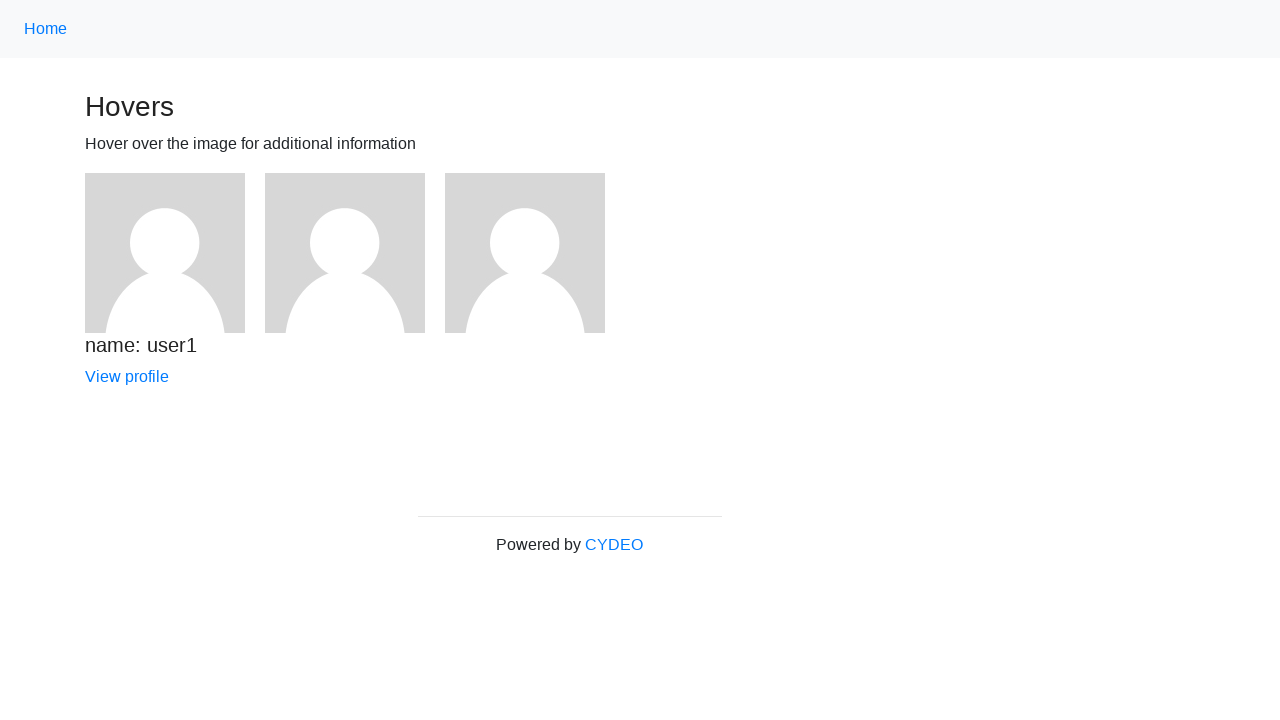

Verified user1 name is visible after hover
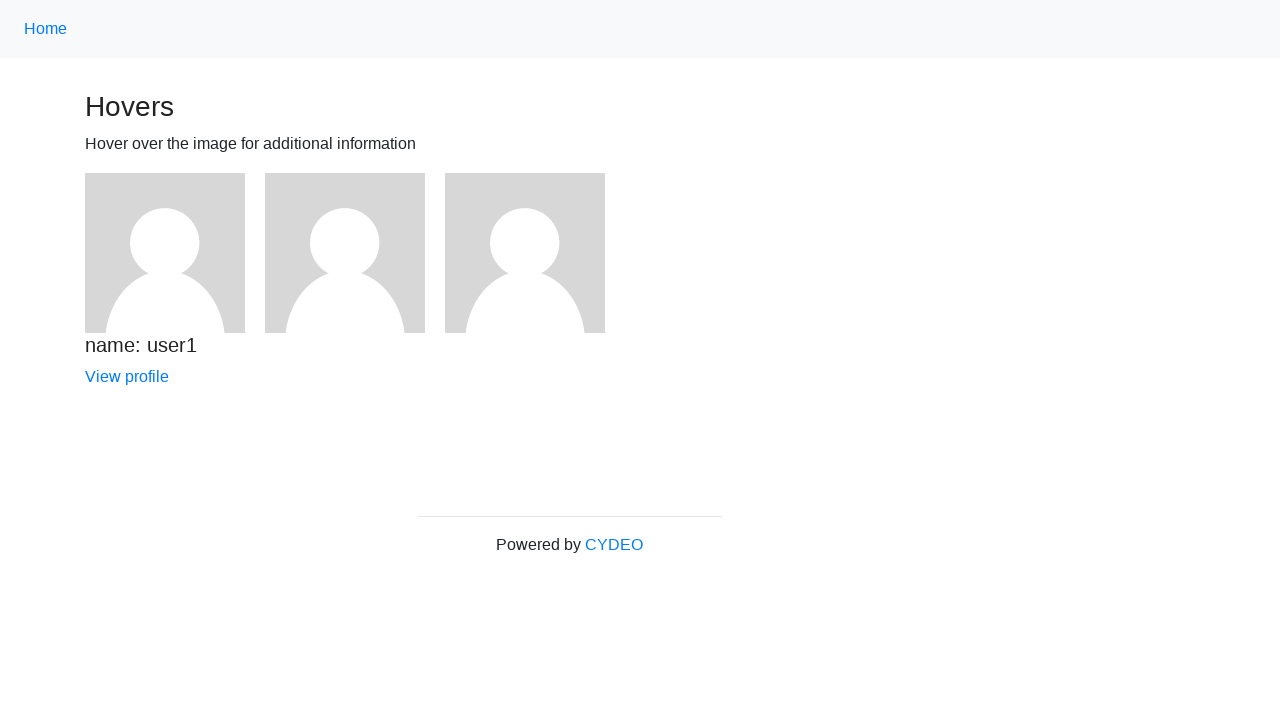

Verified user1 profile link is visible
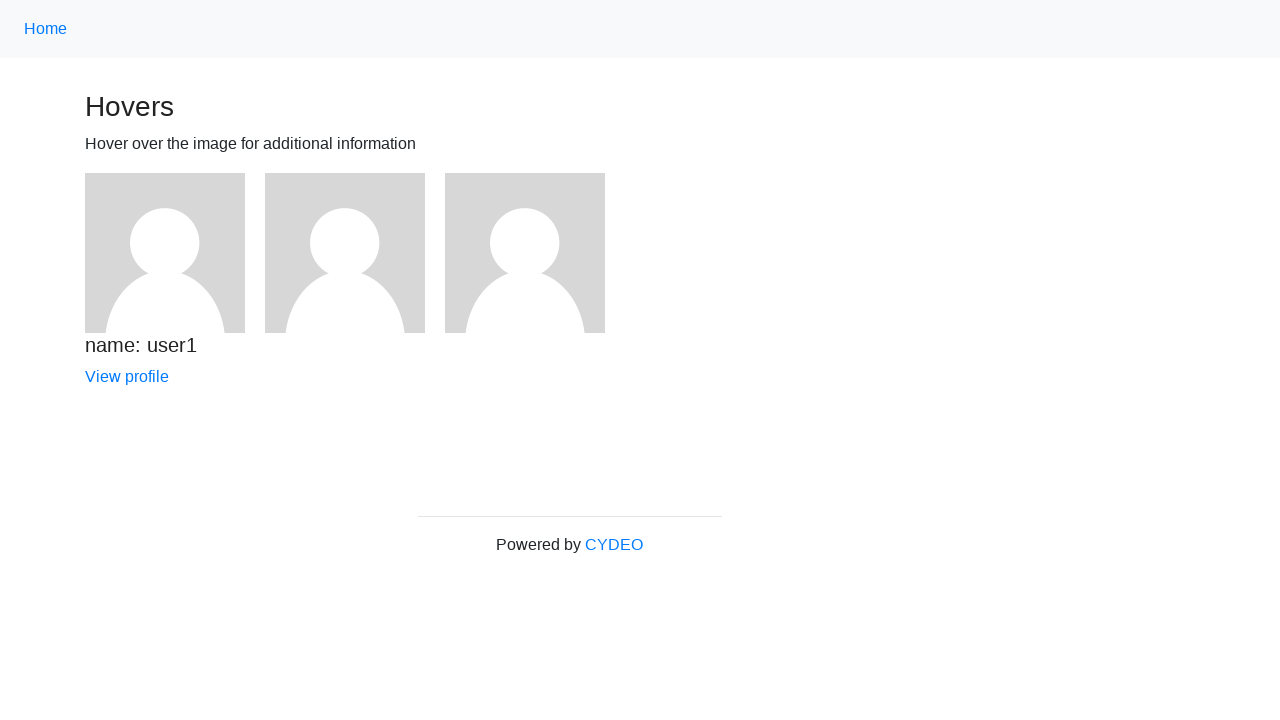

Hovered over second image at (345, 253) on (//img)[2]
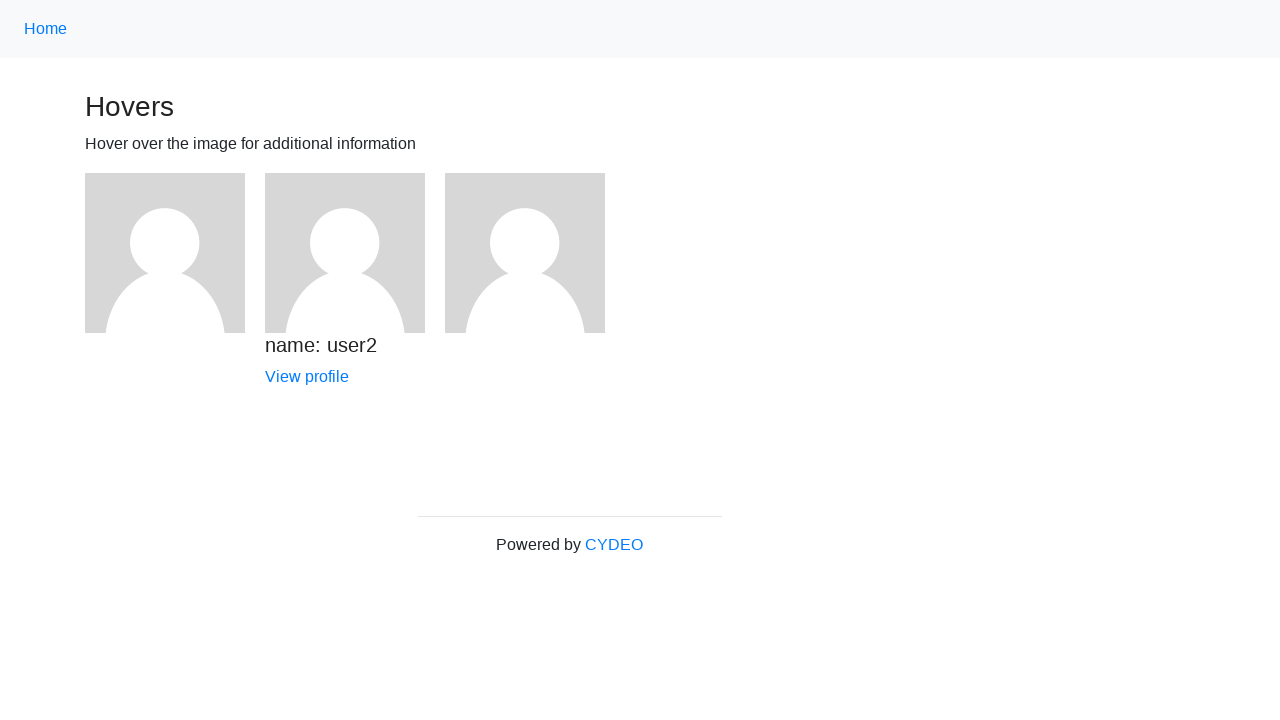

Verified user2 name is visible after hover
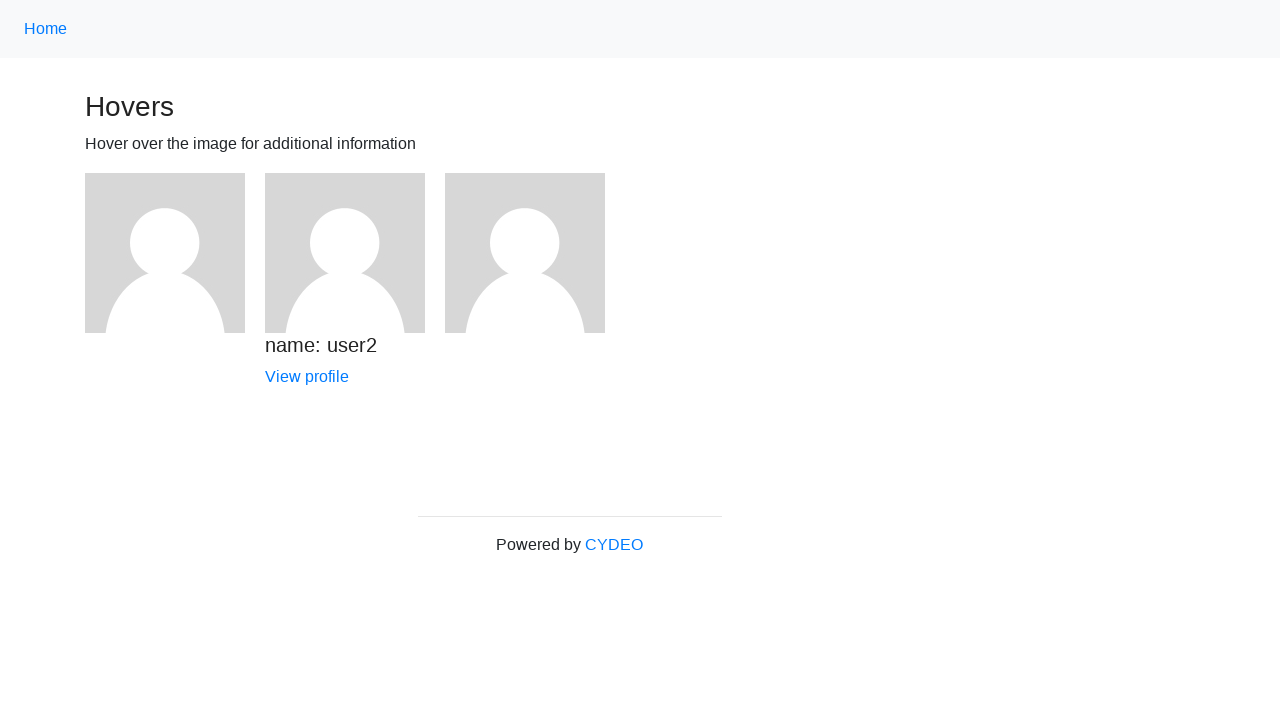

Verified user2 profile link is visible
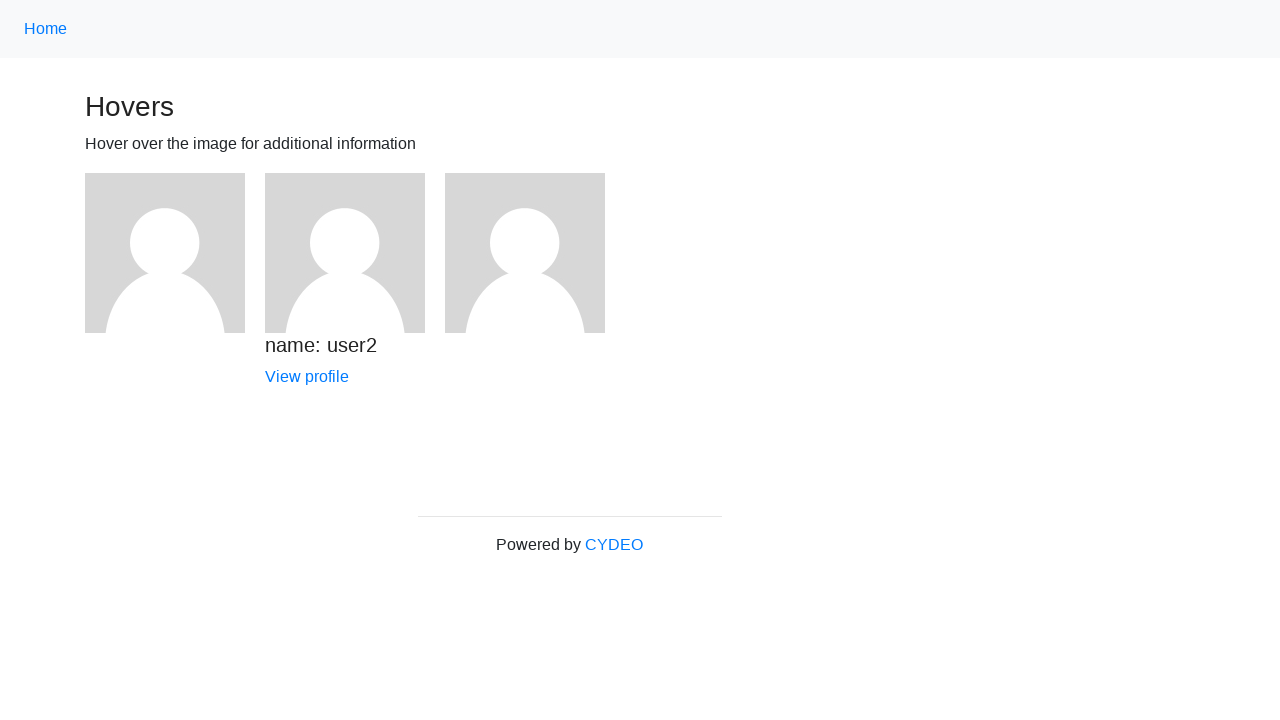

Hovered over third image at (525, 253) on (//img)[3]
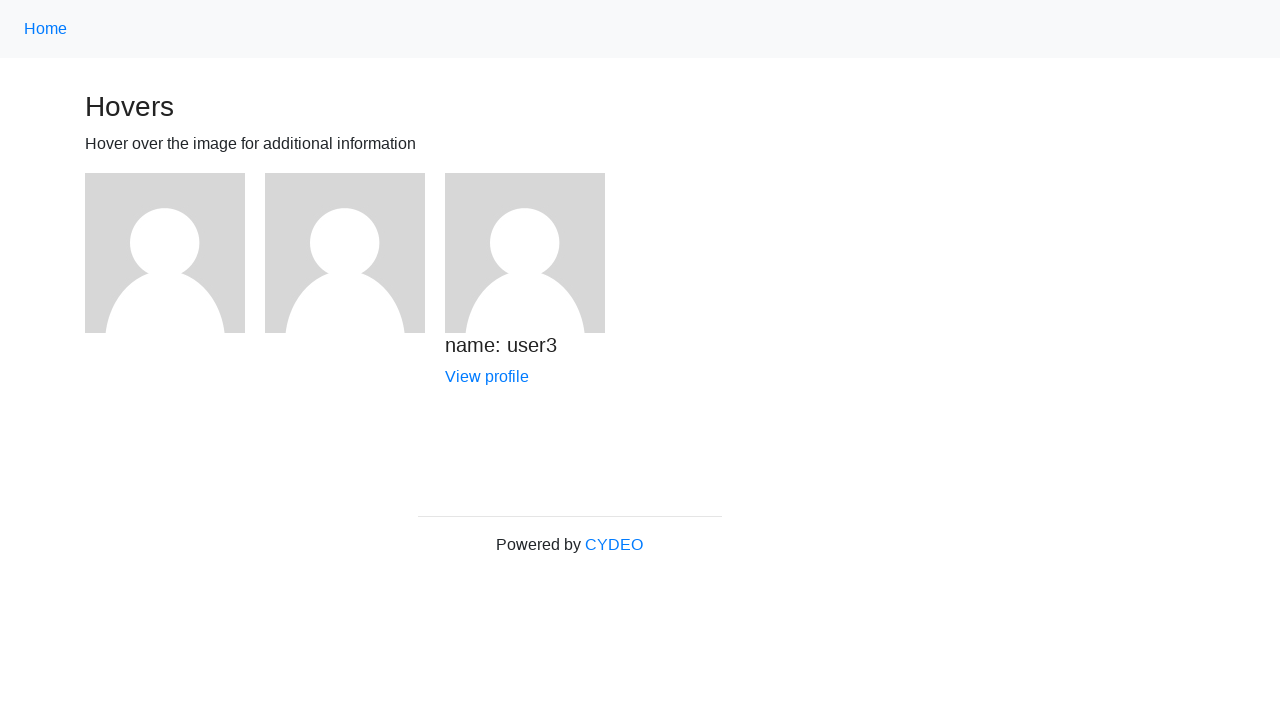

Verified user3 name is visible after hover
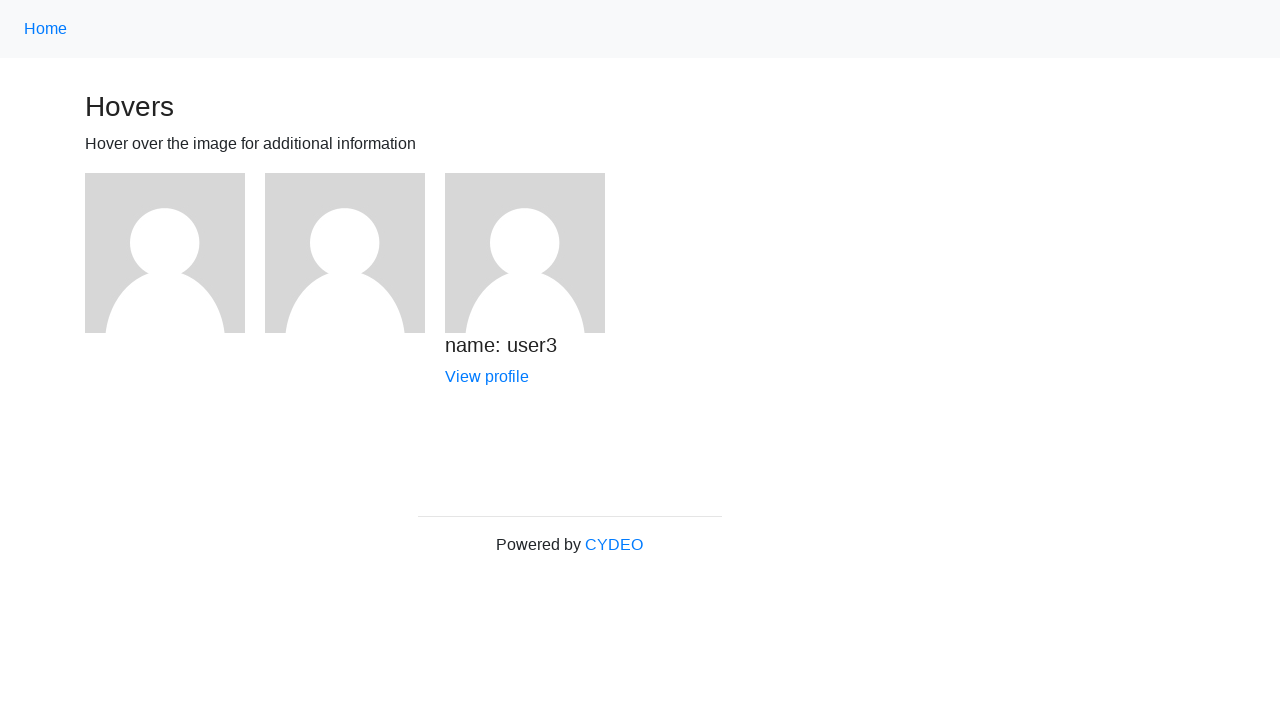

Verified user3 profile link is visible
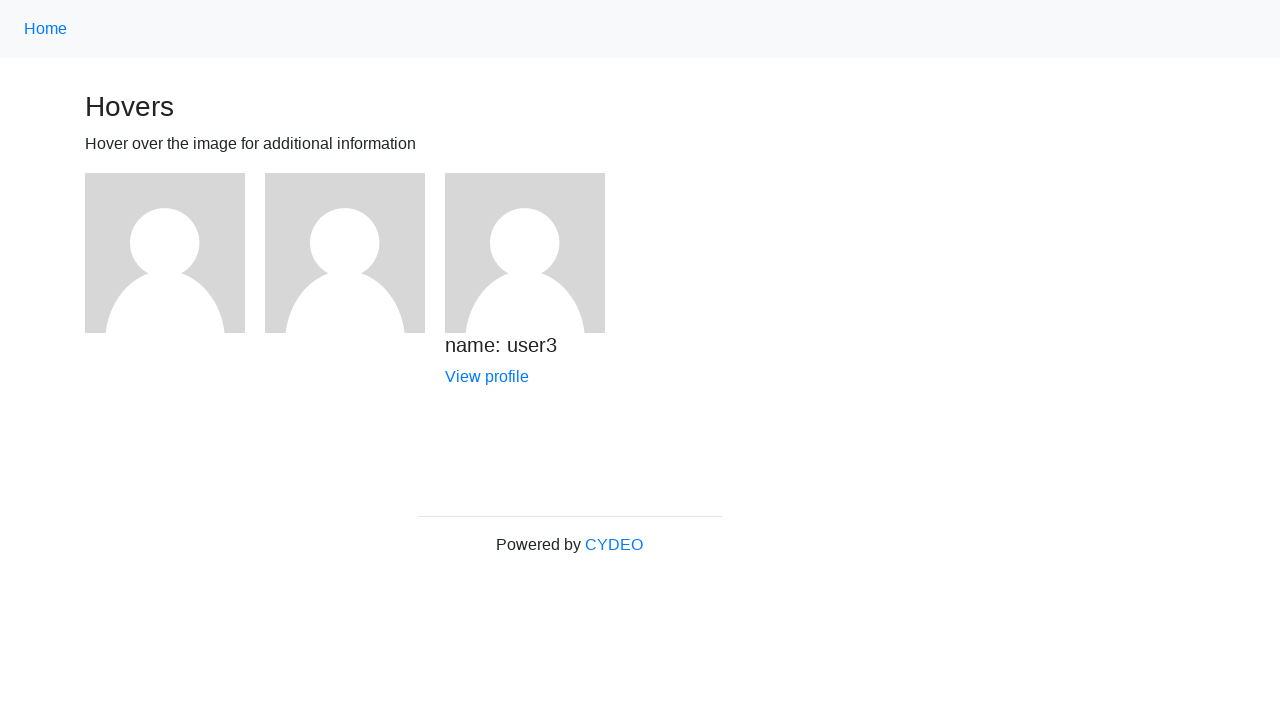

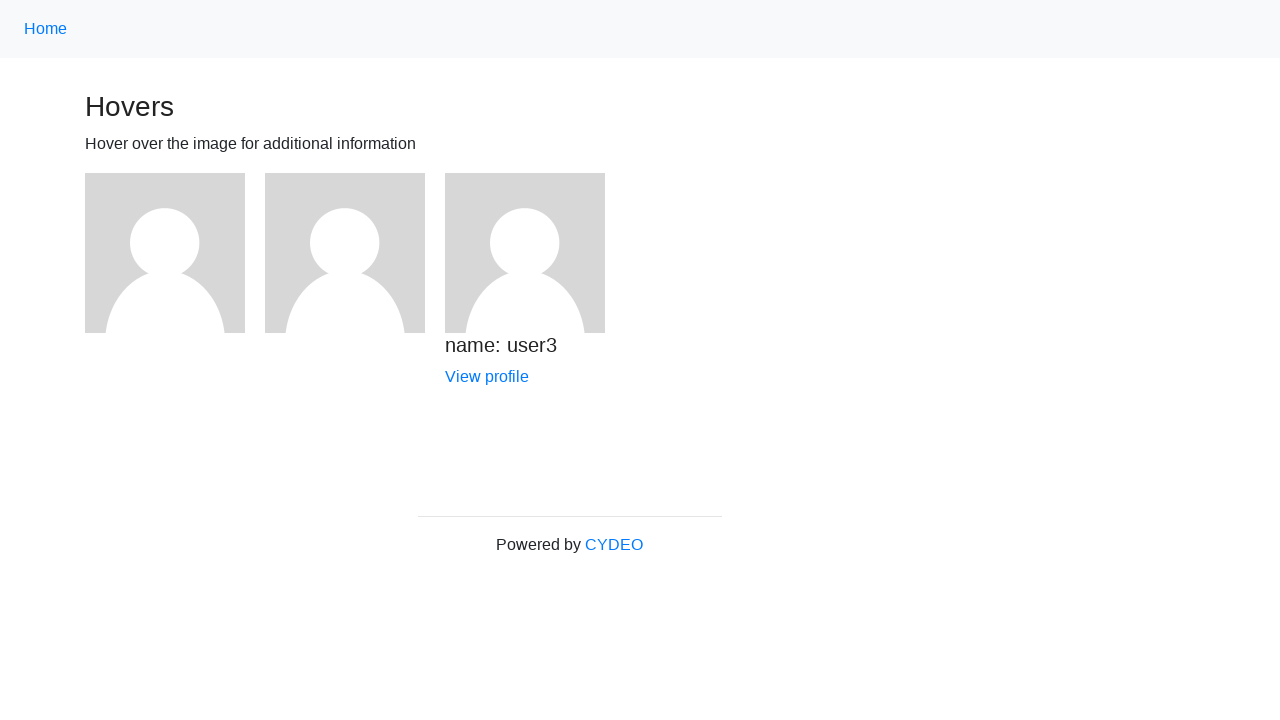